Tests clicking the prompt button on the DemoQA alerts page to trigger a JavaScript prompt dialog

Starting URL: https://demoqa.com/alerts

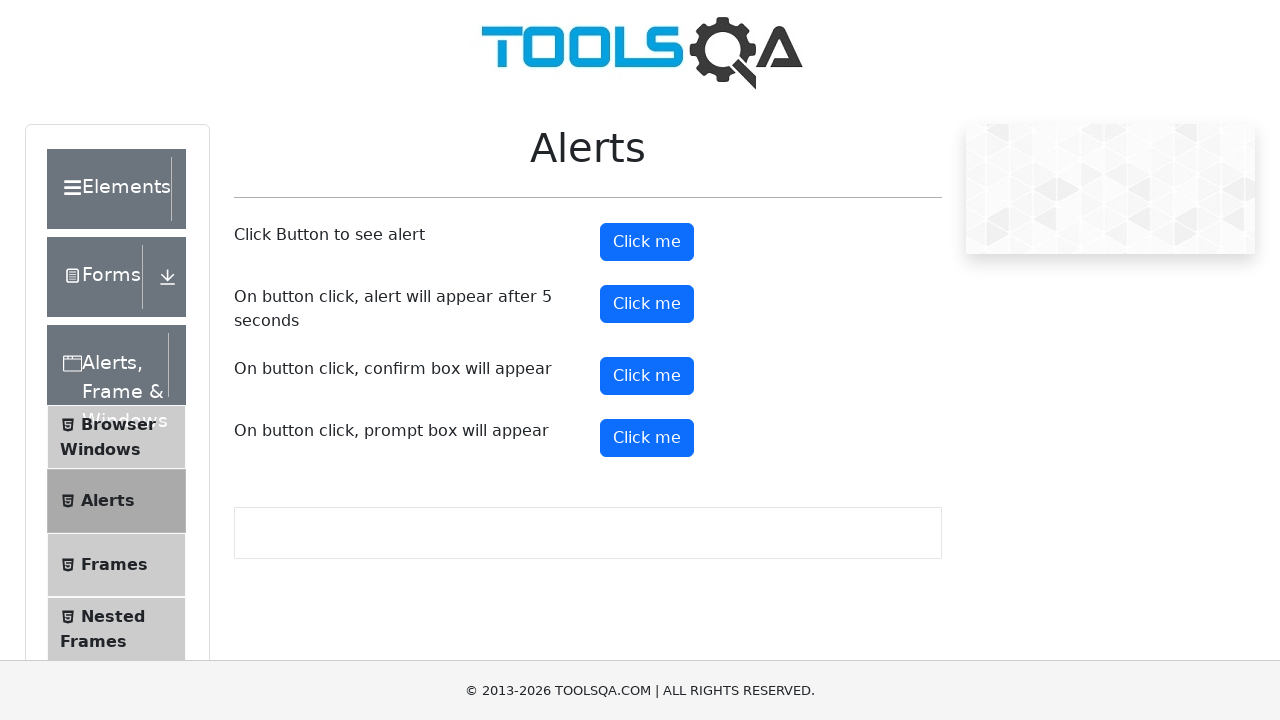

Clicked prompt button to trigger JavaScript prompt dialog at (647, 438) on button#promtButton
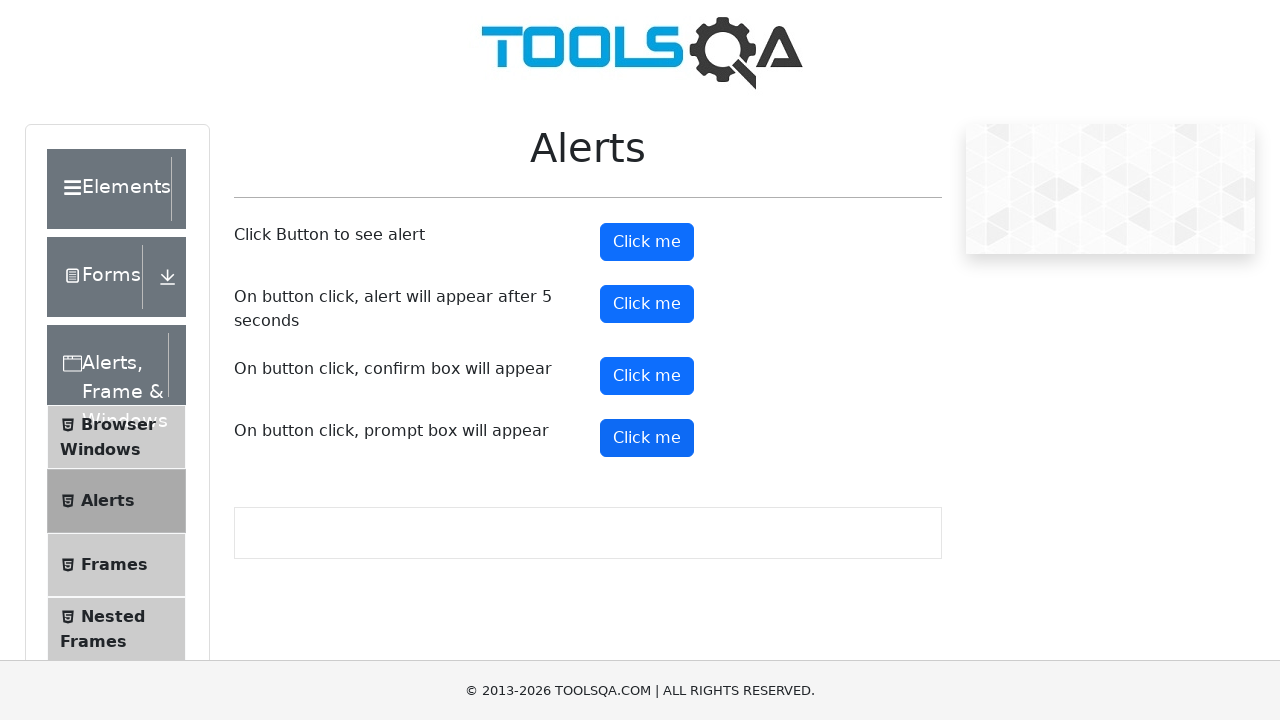

Set up dialog handler to accept prompt with 'Test input'
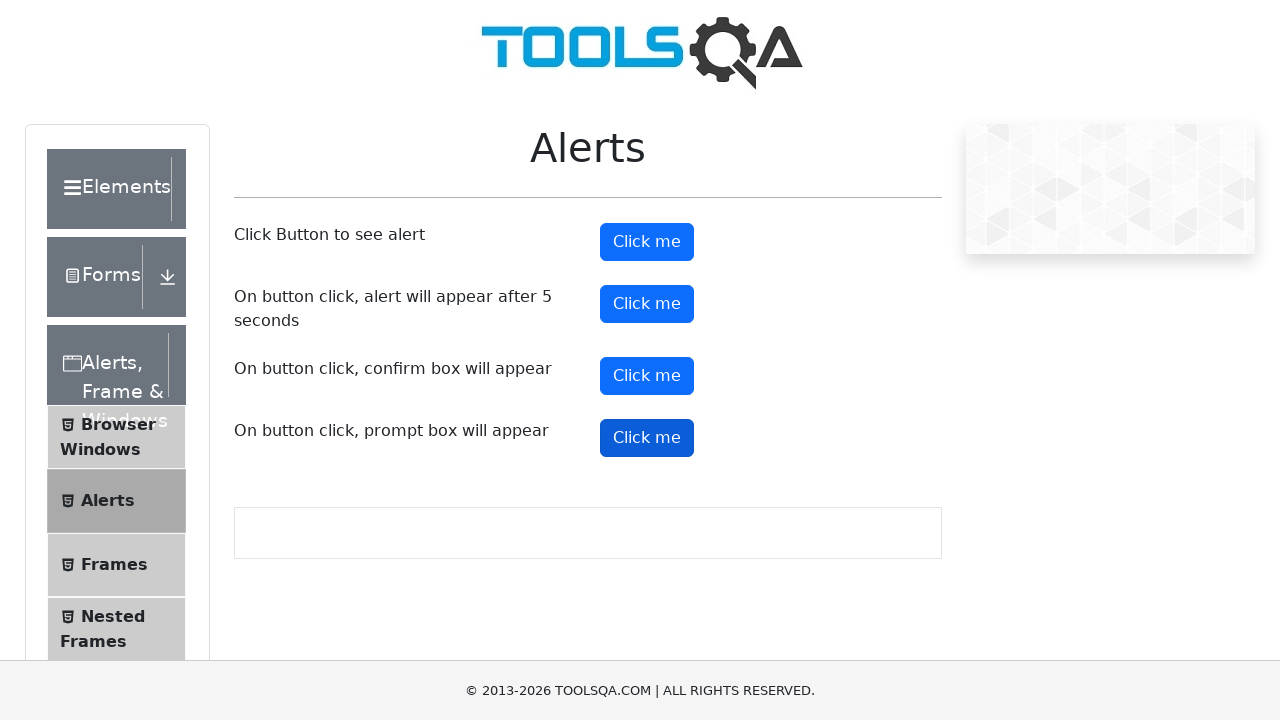

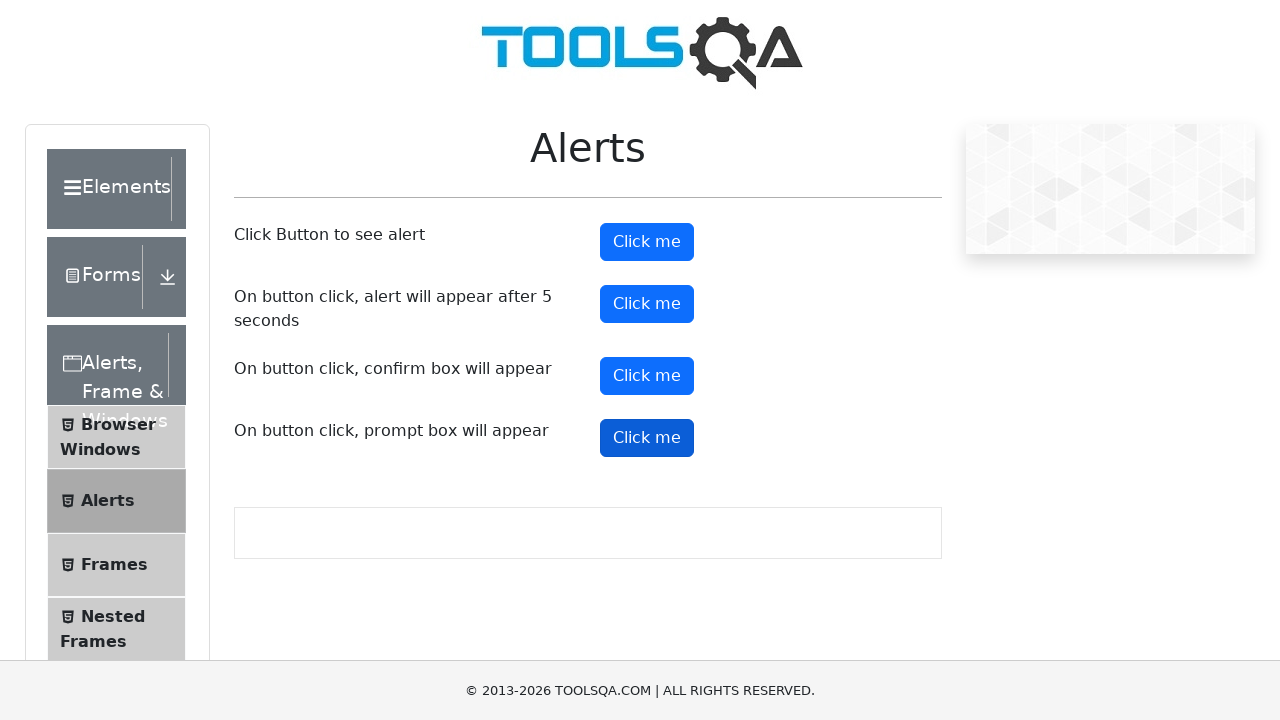